Tests navigation to the Automation Exercise homepage, verifies the home page is visible, and clicks on the Signup/Login button to navigate to the login page.

Starting URL: http://automationexercise.com

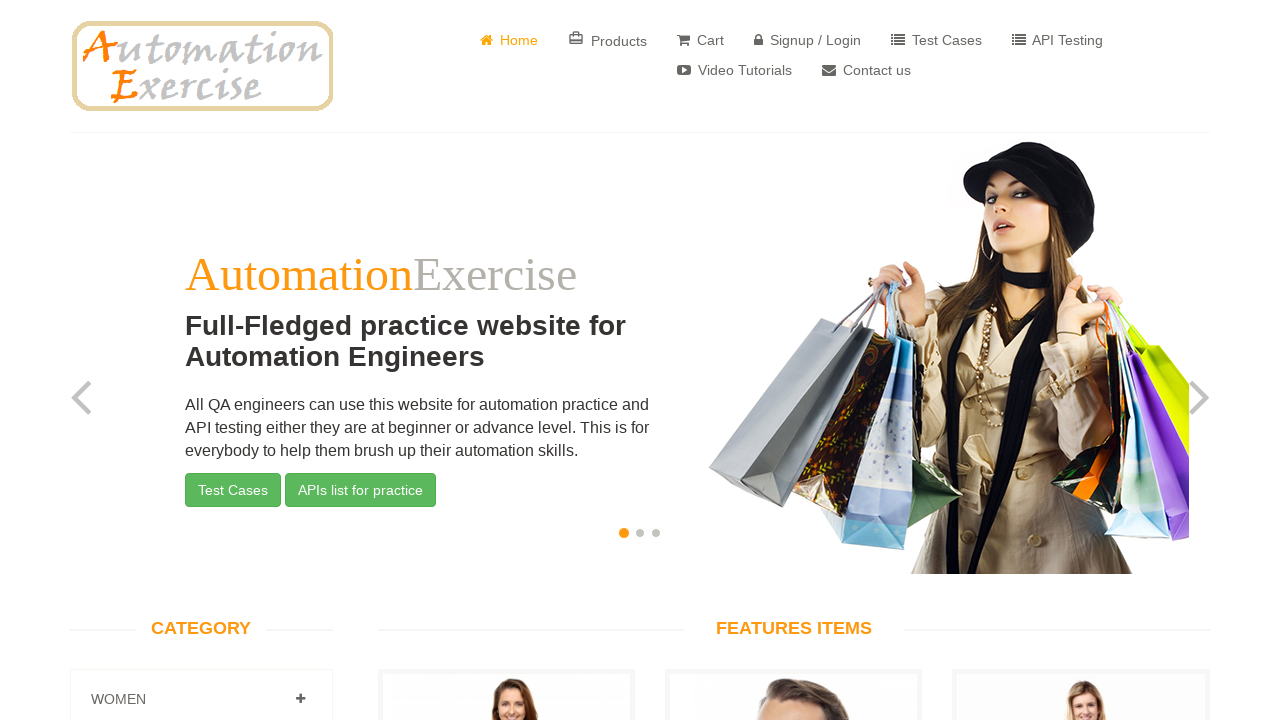

Navigated to Automation Exercise homepage
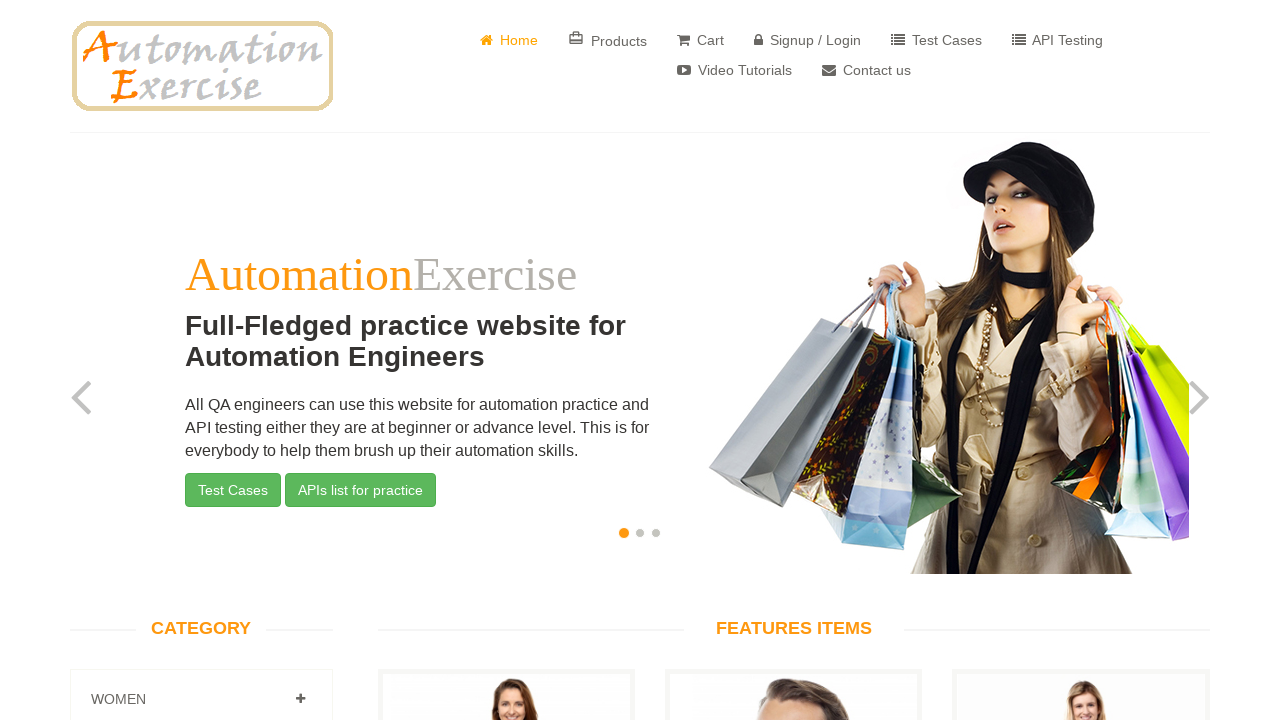

Home page button is visible
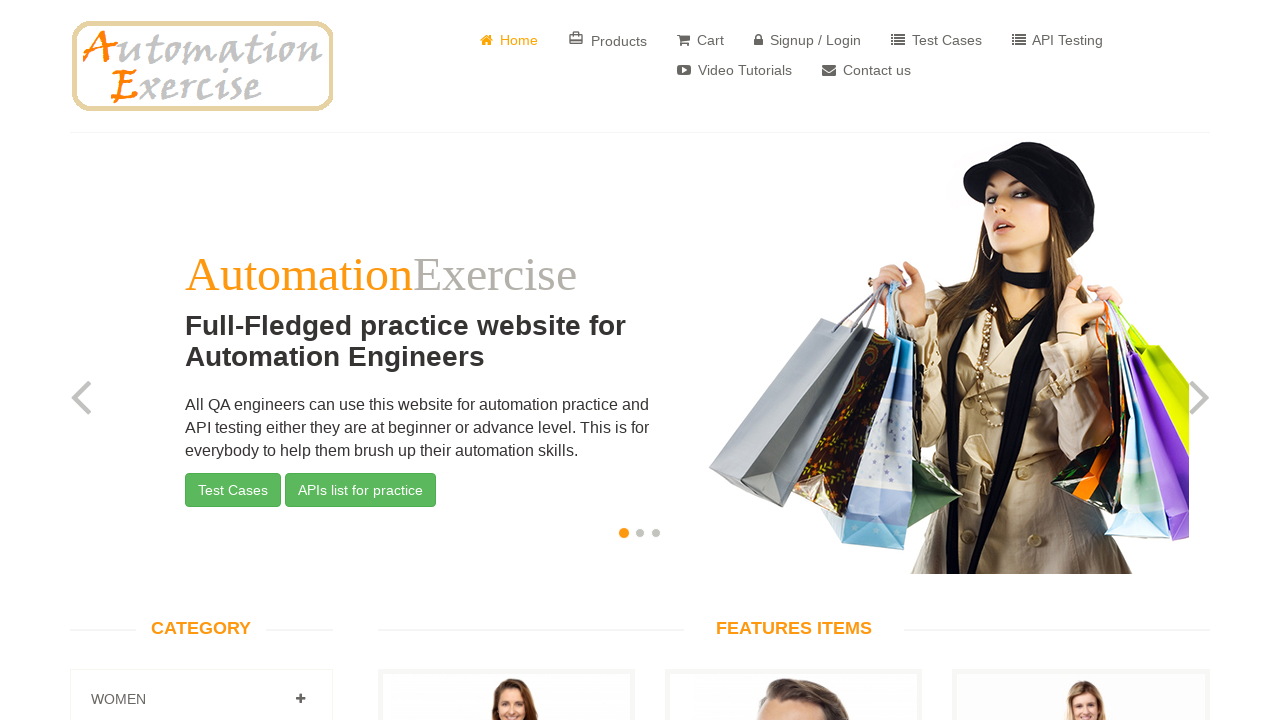

Clicked on Signup/Login button at (758, 40) on xpath=//i[@class='fa fa-lock']
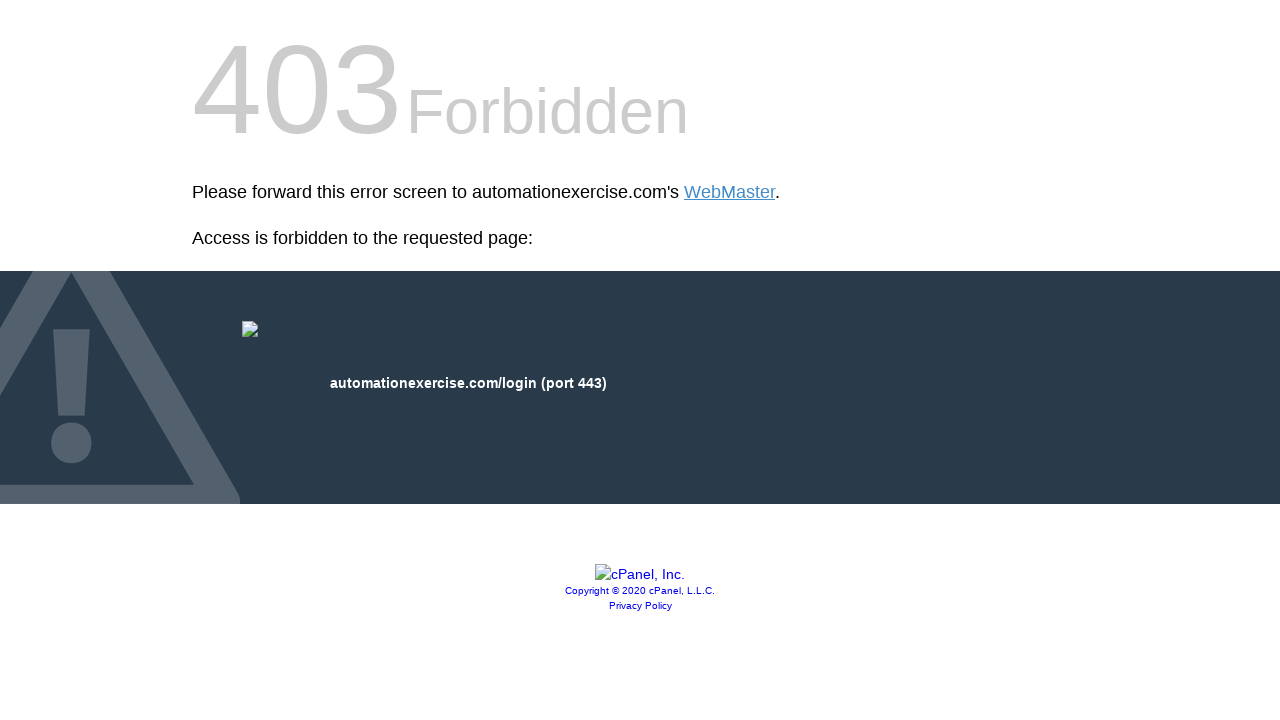

Login page loaded and network idle state reached
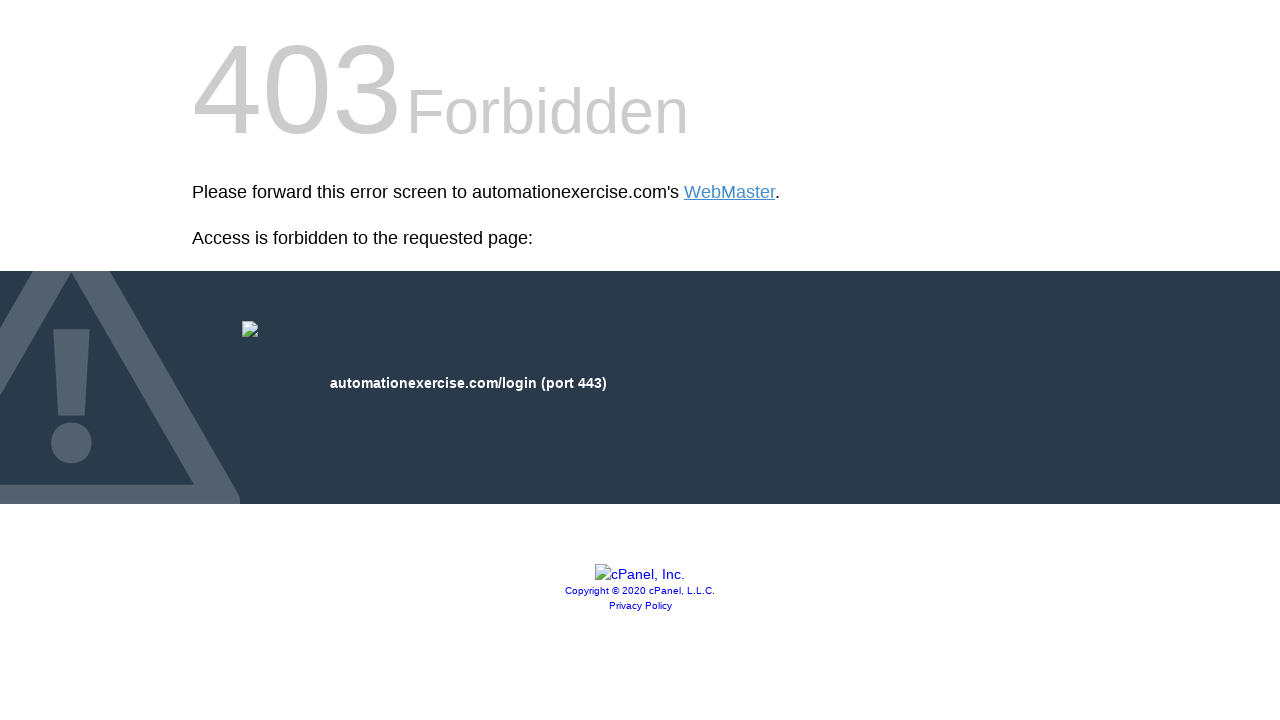

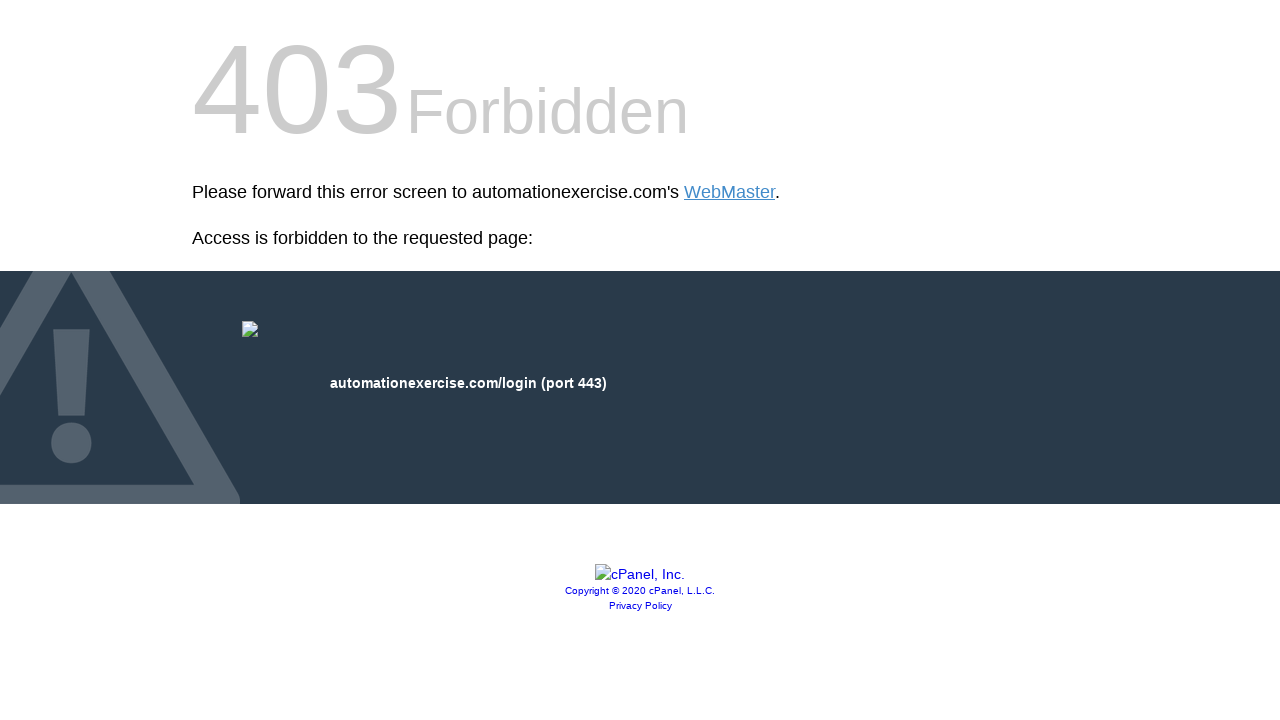